Tests handling of JavaScript alerts by clicking a button to trigger an alert, accepting the alert, and verifying the result message is displayed correctly.

Starting URL: http://the-internet.herokuapp.com/javascript_alerts

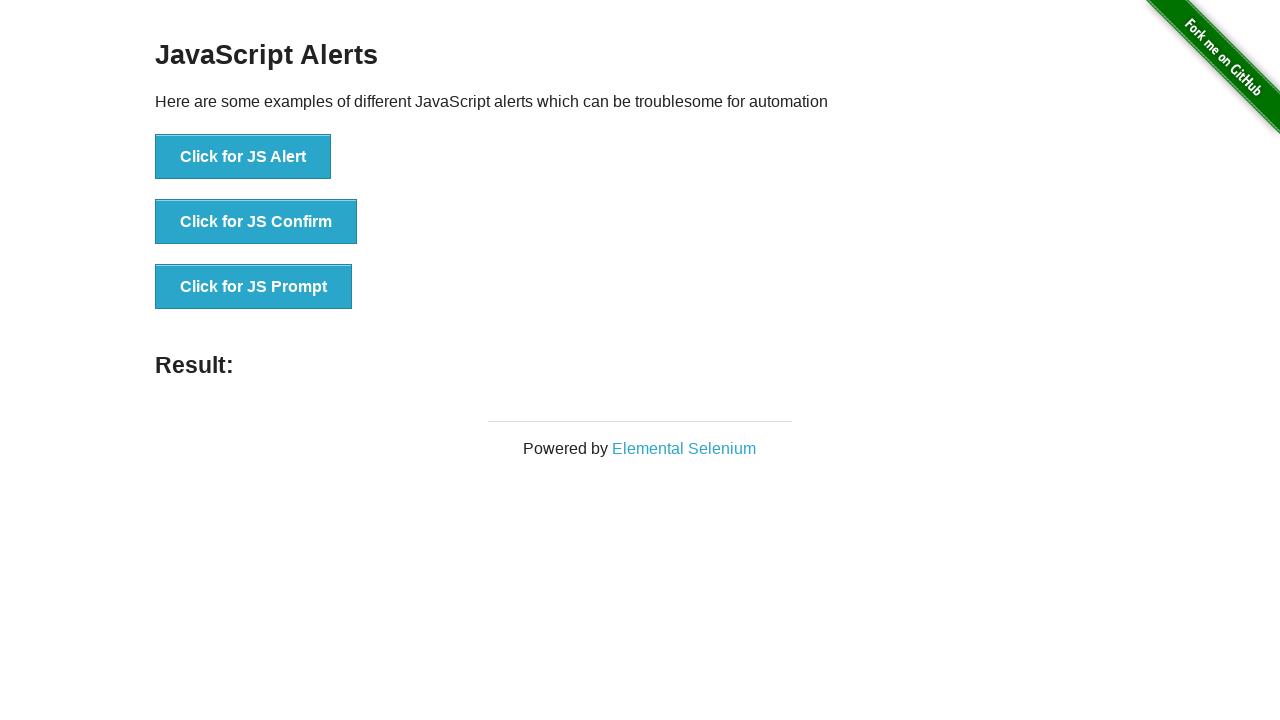

Clicked the first button to trigger JavaScript alert at (243, 157) on ul > li:nth-child(1) > button
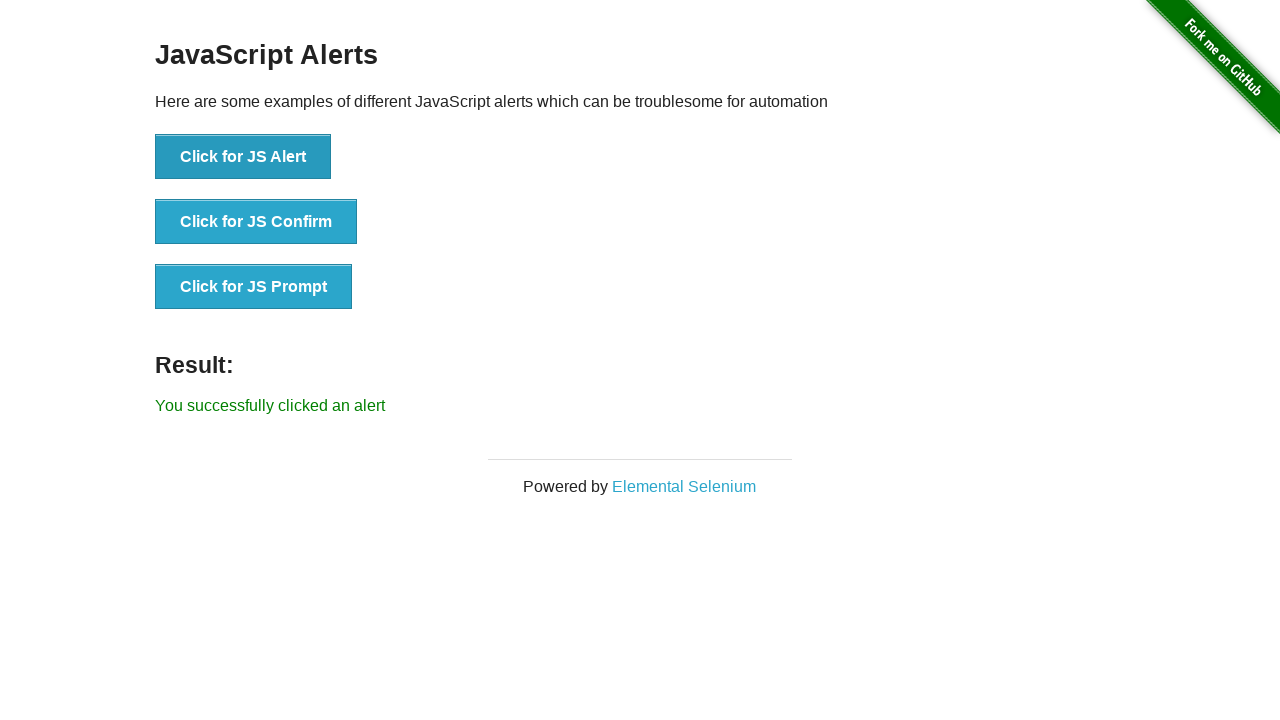

Set up dialog handler to accept alerts
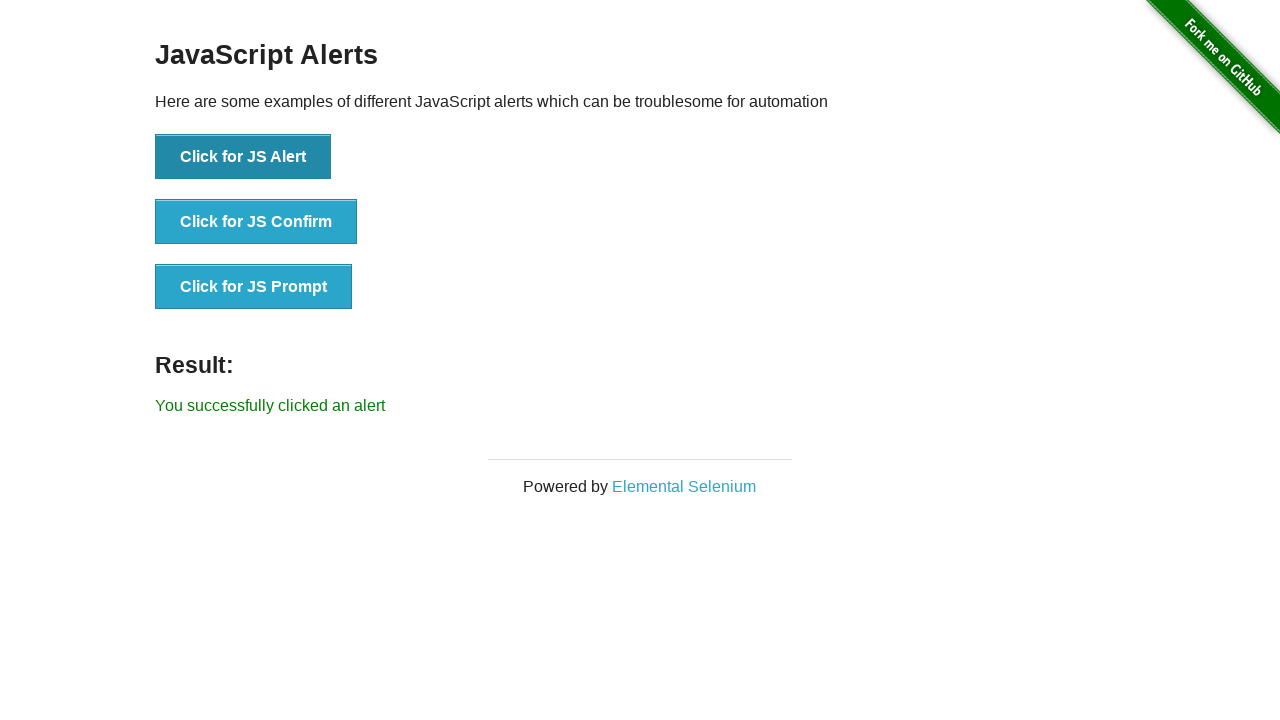

Result message element loaded
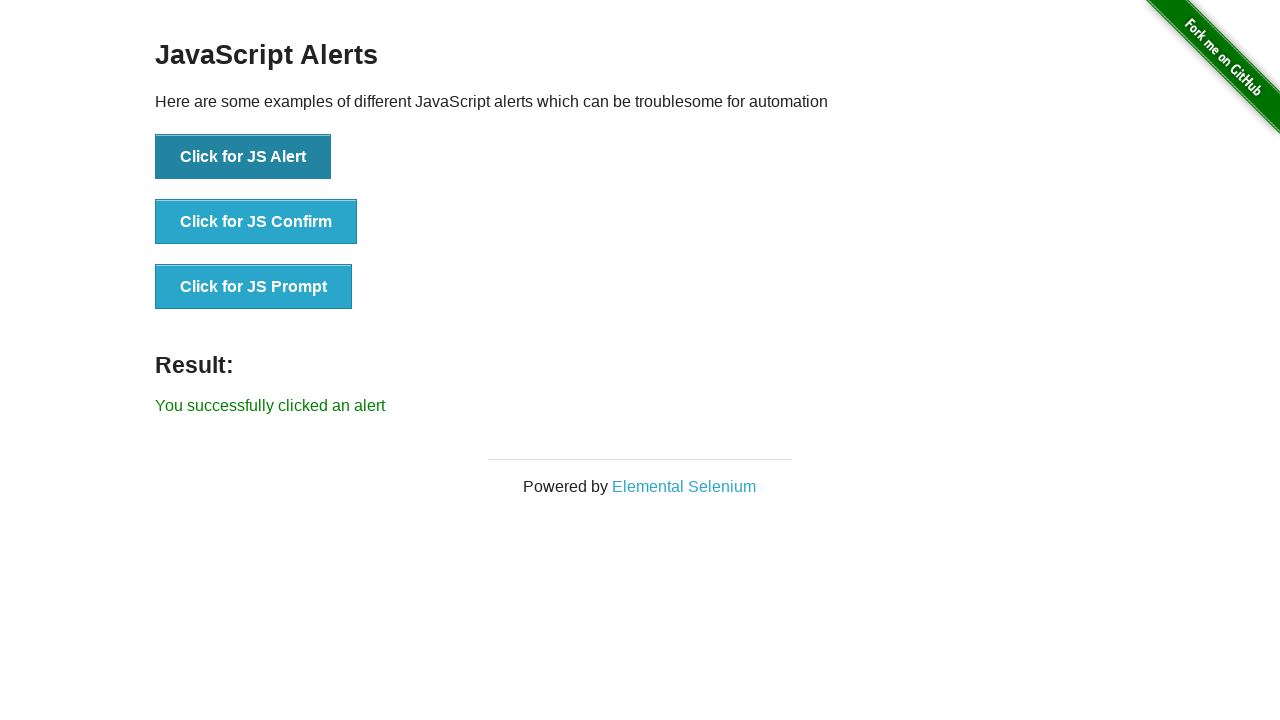

Retrieved result text: 'You successfully clicked an alert'
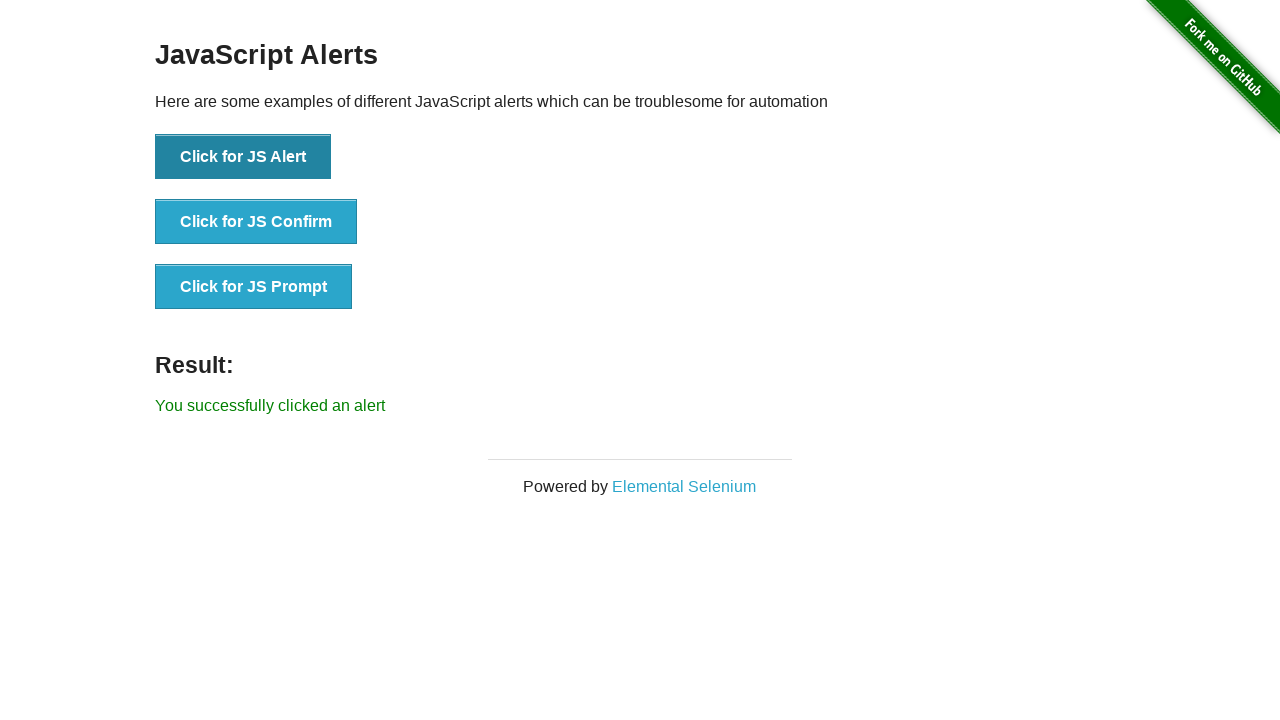

Verified result message matches expected text
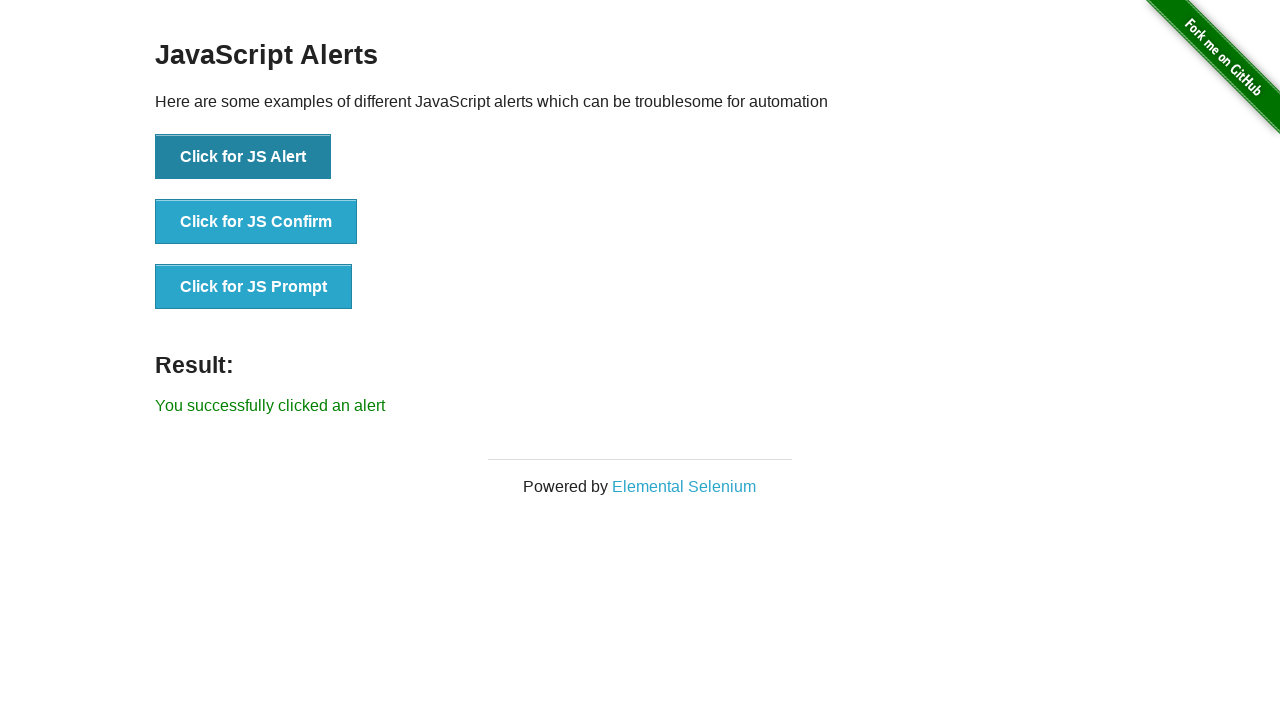

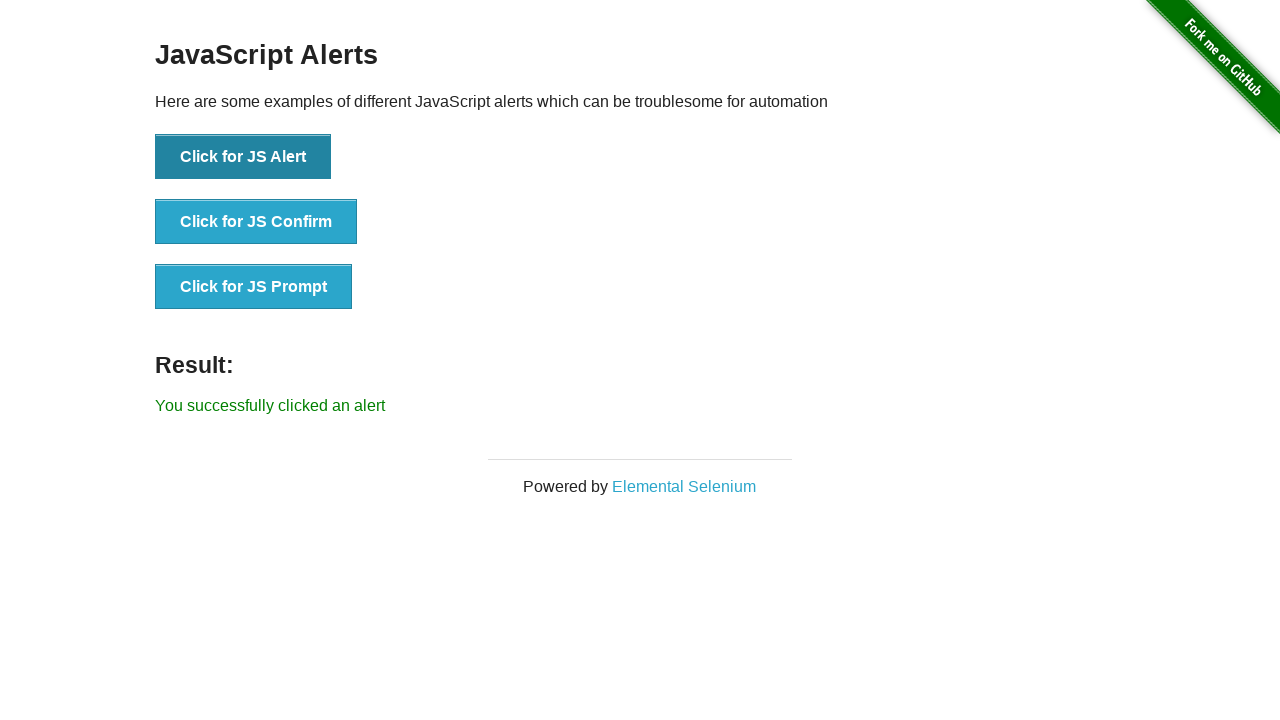